Tests accordion UI component functionality by clicking on different accordion sections to expand and collapse them, including repeated clicking on the first accordion item.

Starting URL: https://www.automationtesting.co.uk/accordion.html

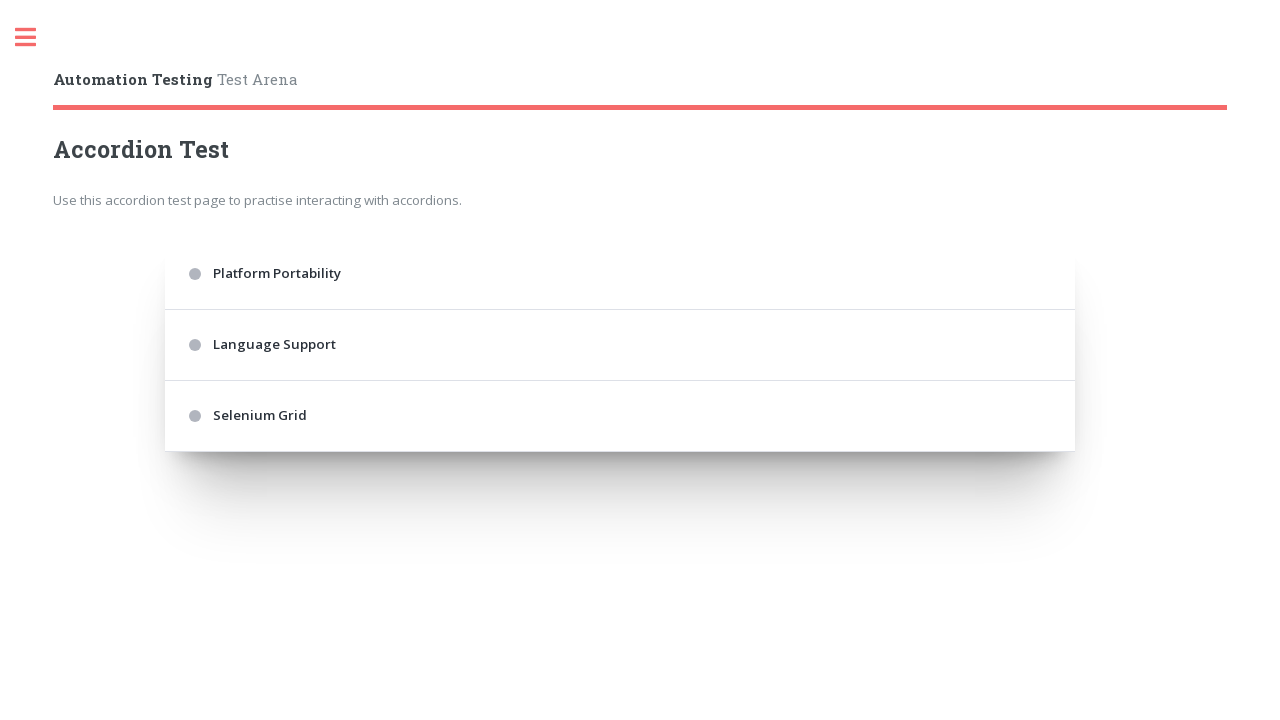

Clicked first accordion section to expand at (620, 274) on .accordion > div:nth-of-type(1)
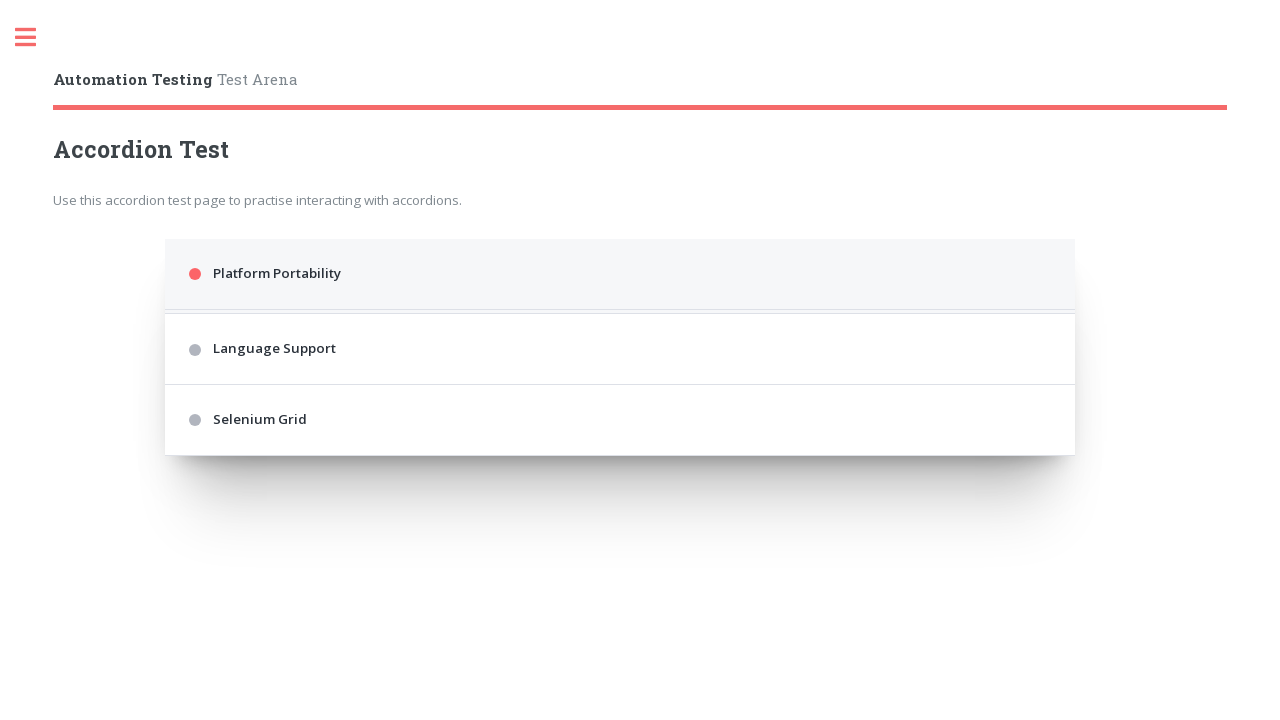

Clicked first accordion section again to collapse at (620, 274) on .accordion > div:nth-of-type(1)
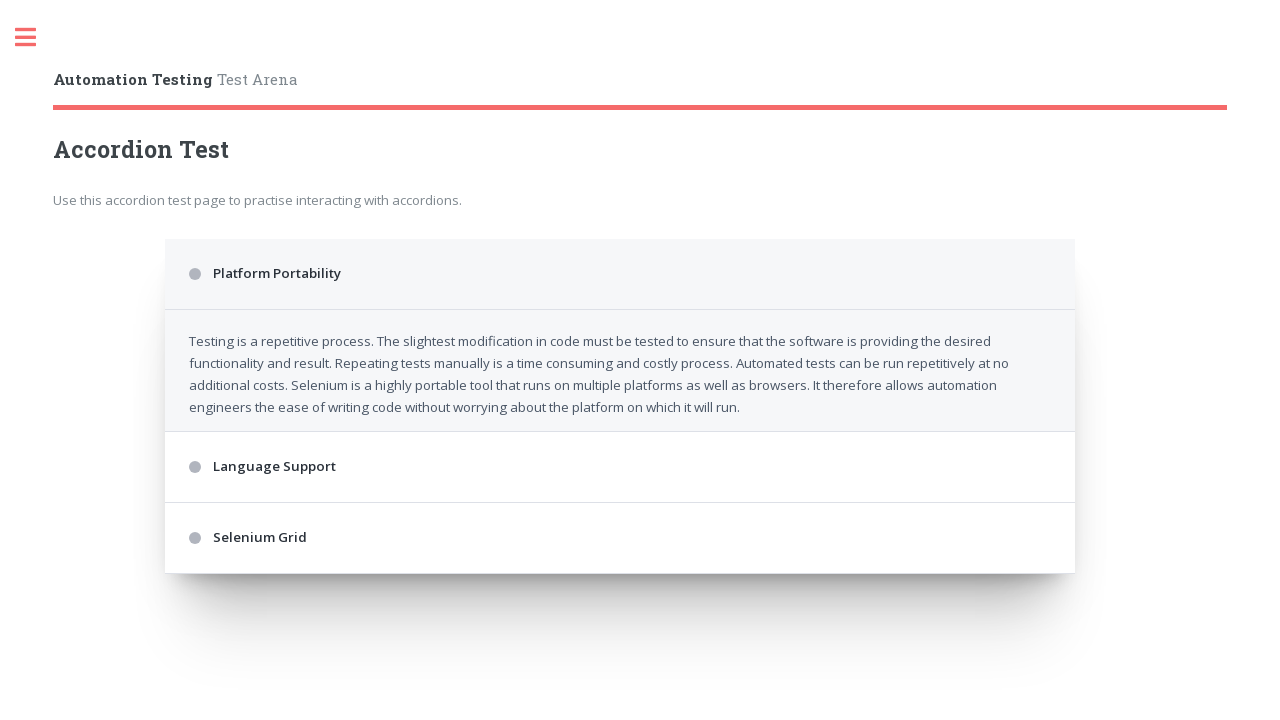

Clicked third accordion section to expand at (620, 345) on .accordion > div:nth-of-type(3)
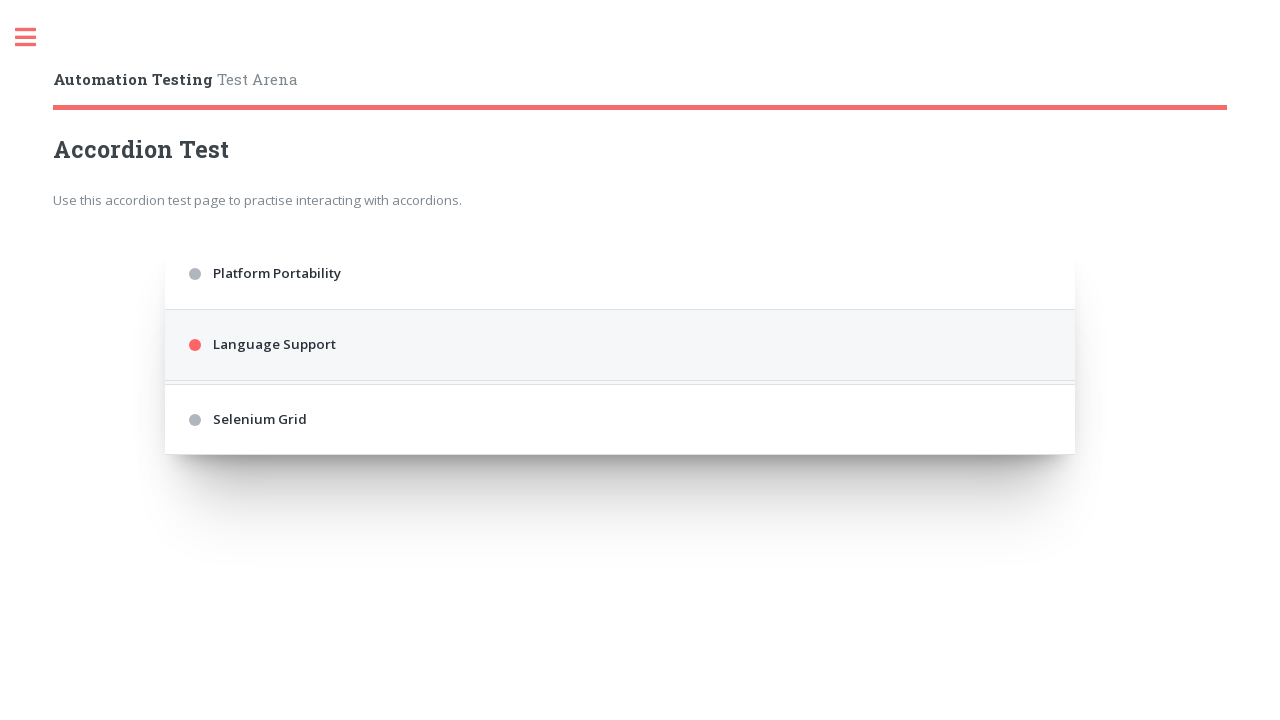

Clicked third accordion section again to collapse at (620, 345) on .accordion > div:nth-of-type(3)
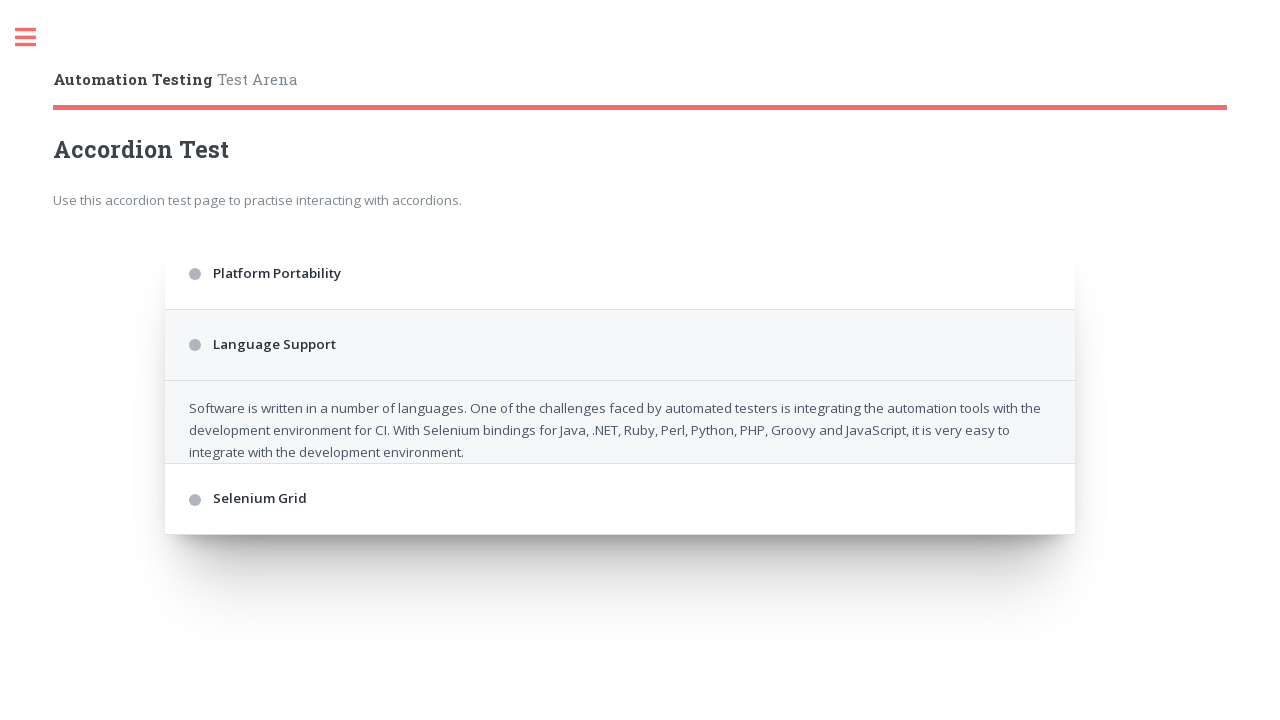

Clicked fifth accordion section to expand at (620, 416) on .accordion > div:nth-of-type(5)
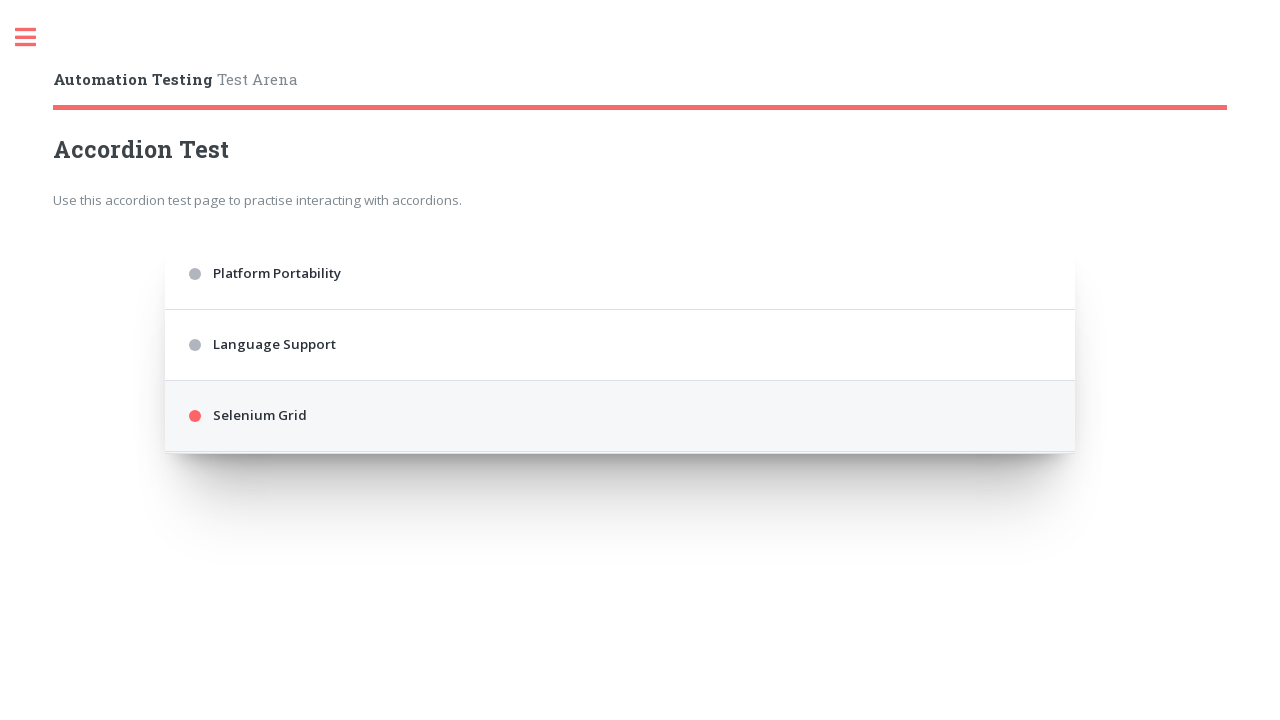

Clicked fifth accordion section again to collapse at (620, 416) on .accordion > div:nth-of-type(5)
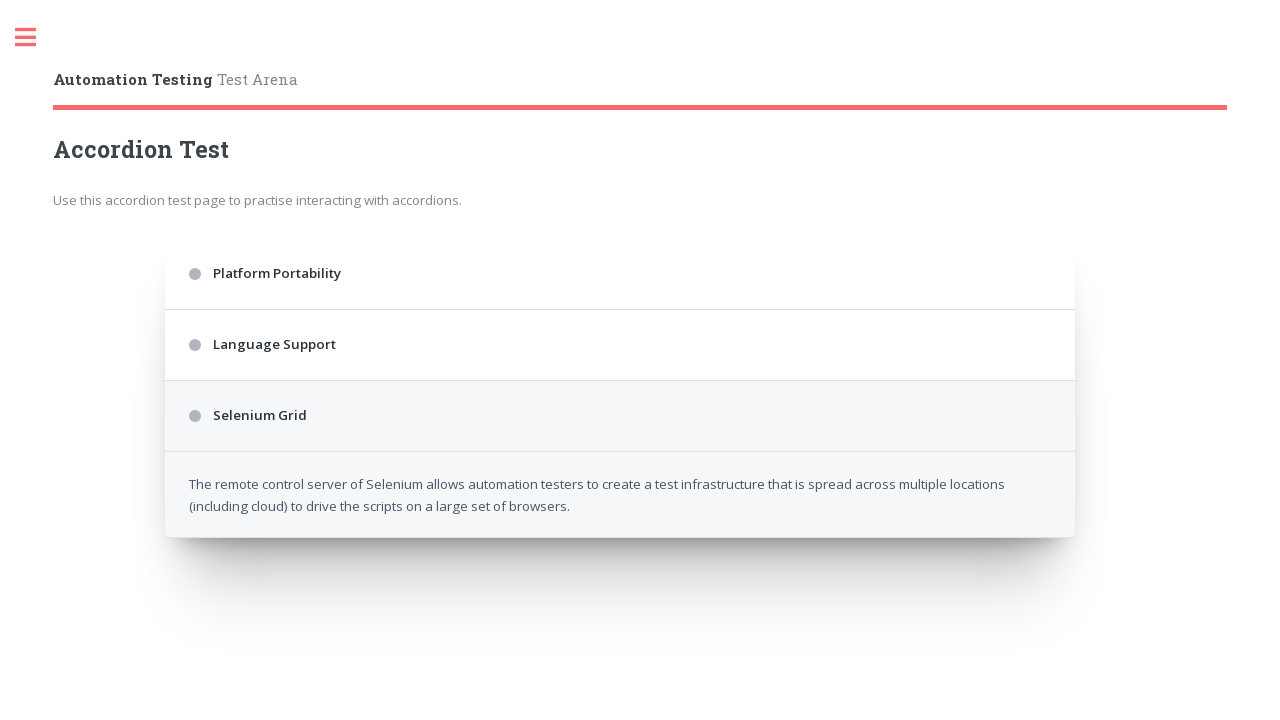

Clicked first accordion section (iteration 1 of 10) at (620, 274) on .accordion > div:nth-of-type(1)
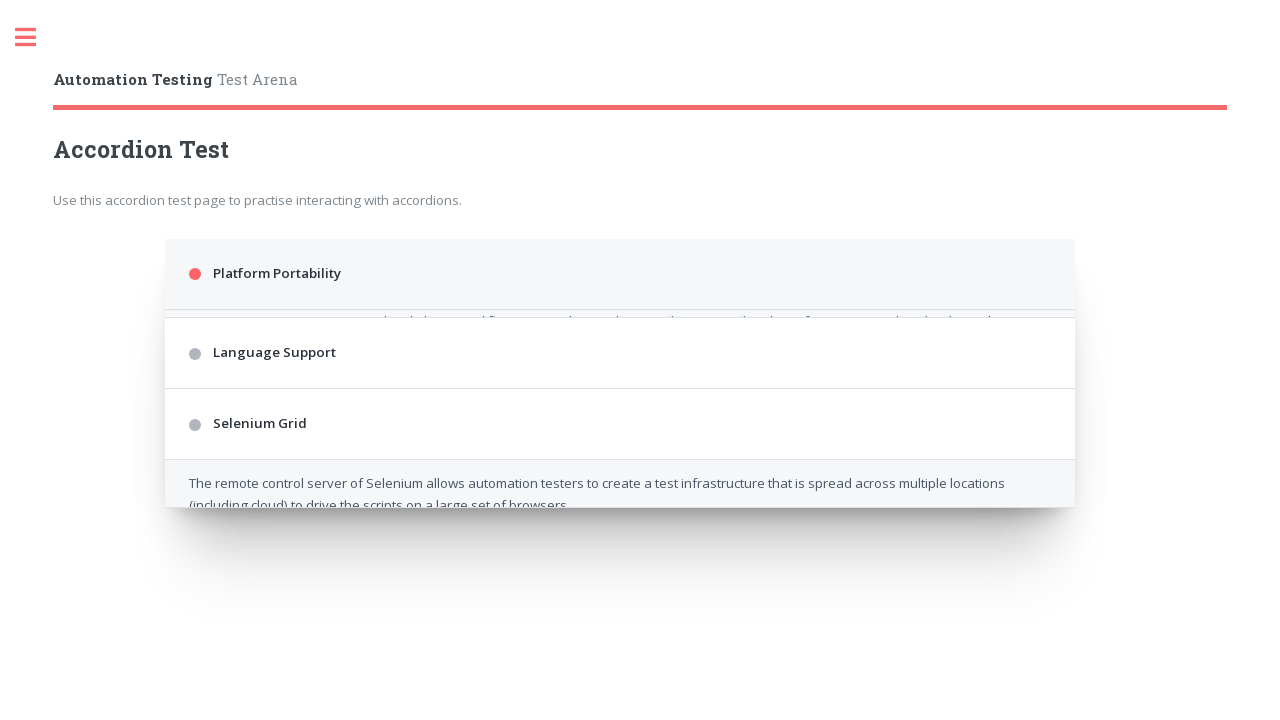

Clicked first accordion section (iteration 2 of 10) at (620, 274) on .accordion > div:nth-of-type(1)
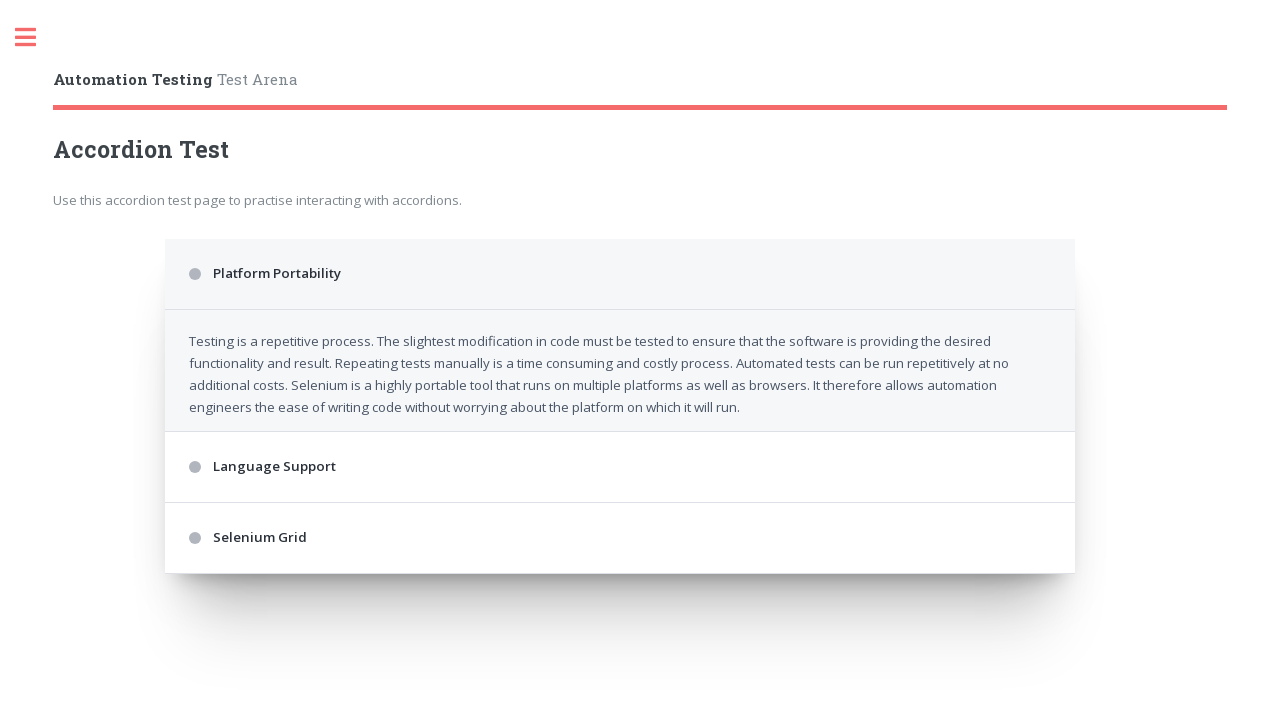

Clicked first accordion section (iteration 3 of 10) at (620, 274) on .accordion > div:nth-of-type(1)
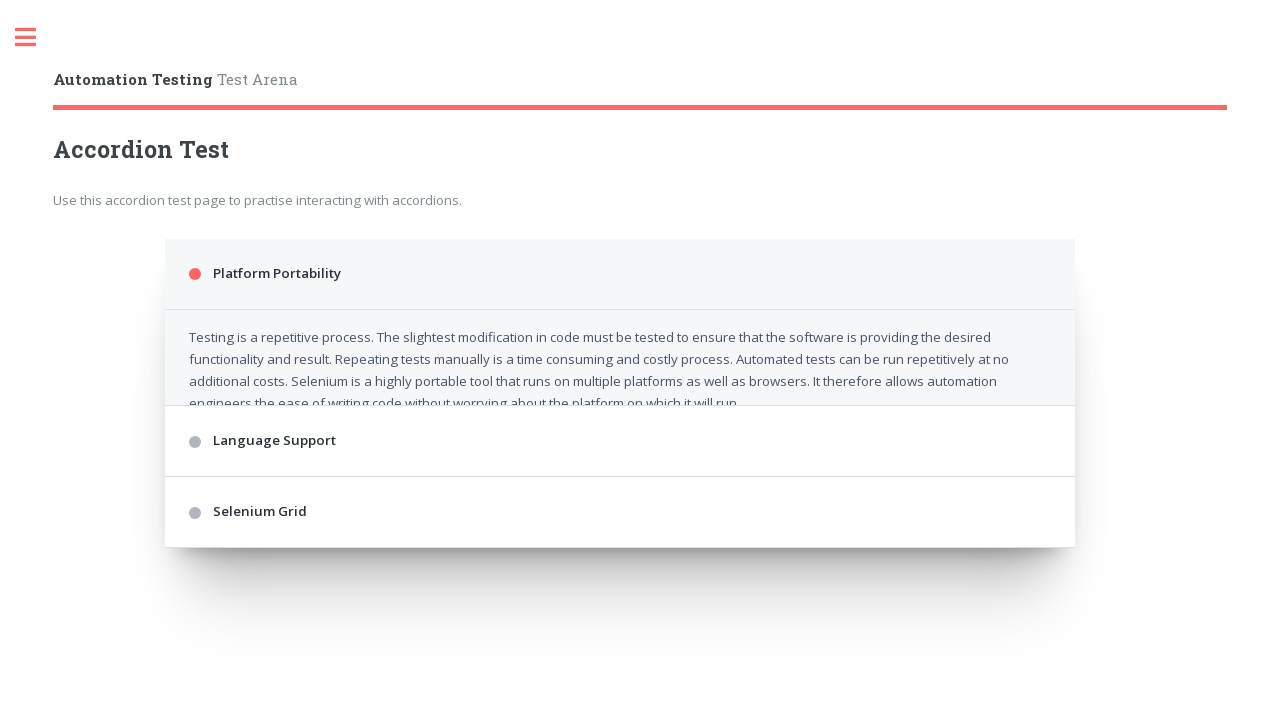

Clicked first accordion section (iteration 4 of 10) at (620, 274) on .accordion > div:nth-of-type(1)
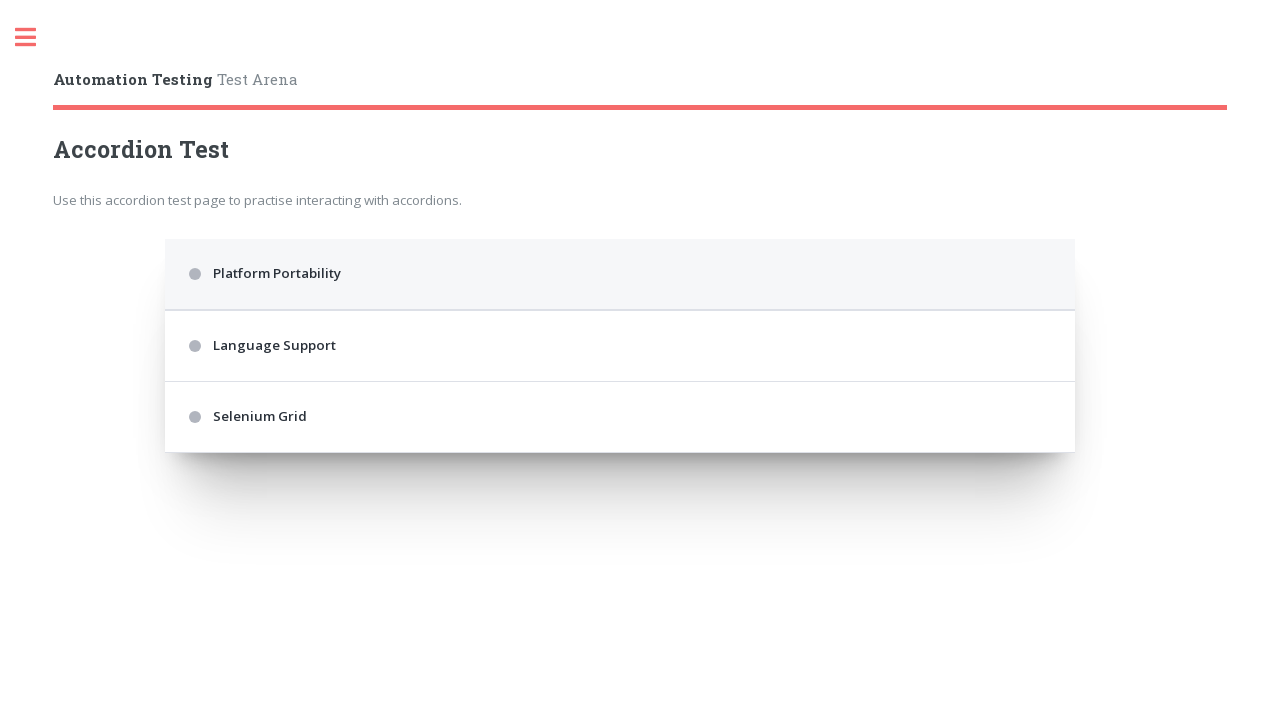

Clicked first accordion section (iteration 5 of 10) at (620, 274) on .accordion > div:nth-of-type(1)
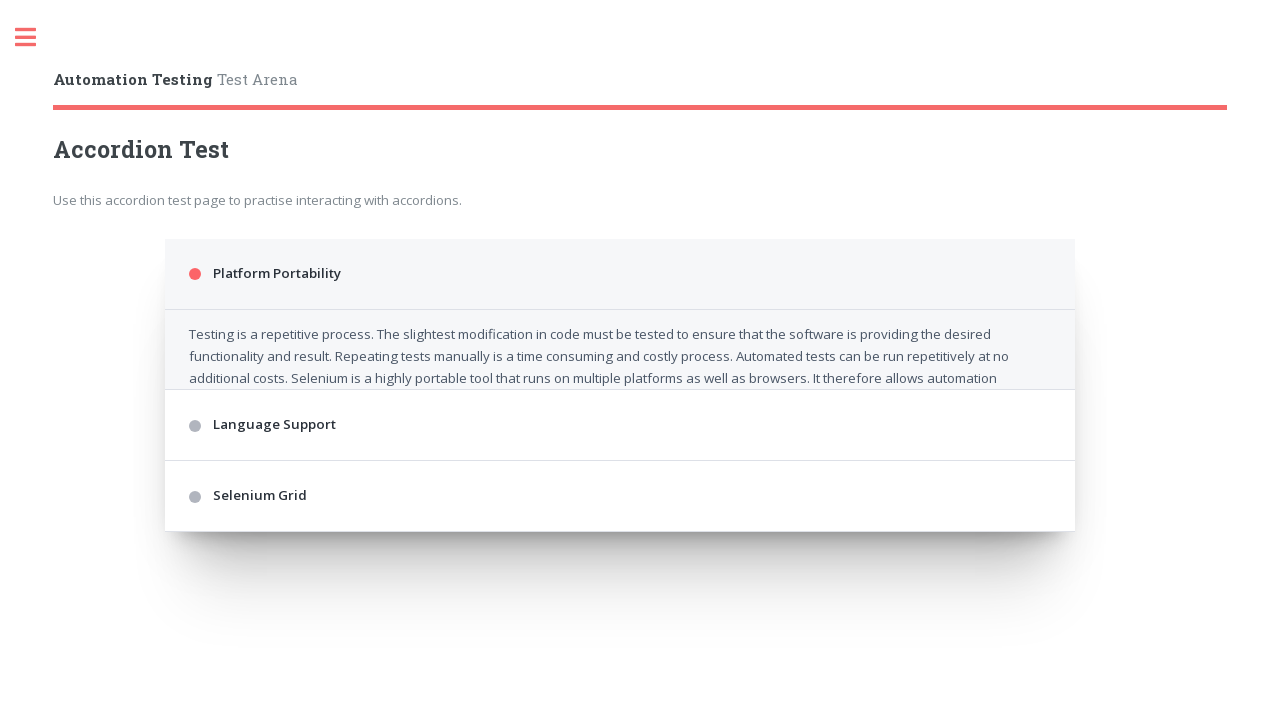

Clicked first accordion section (iteration 6 of 10) at (620, 274) on .accordion > div:nth-of-type(1)
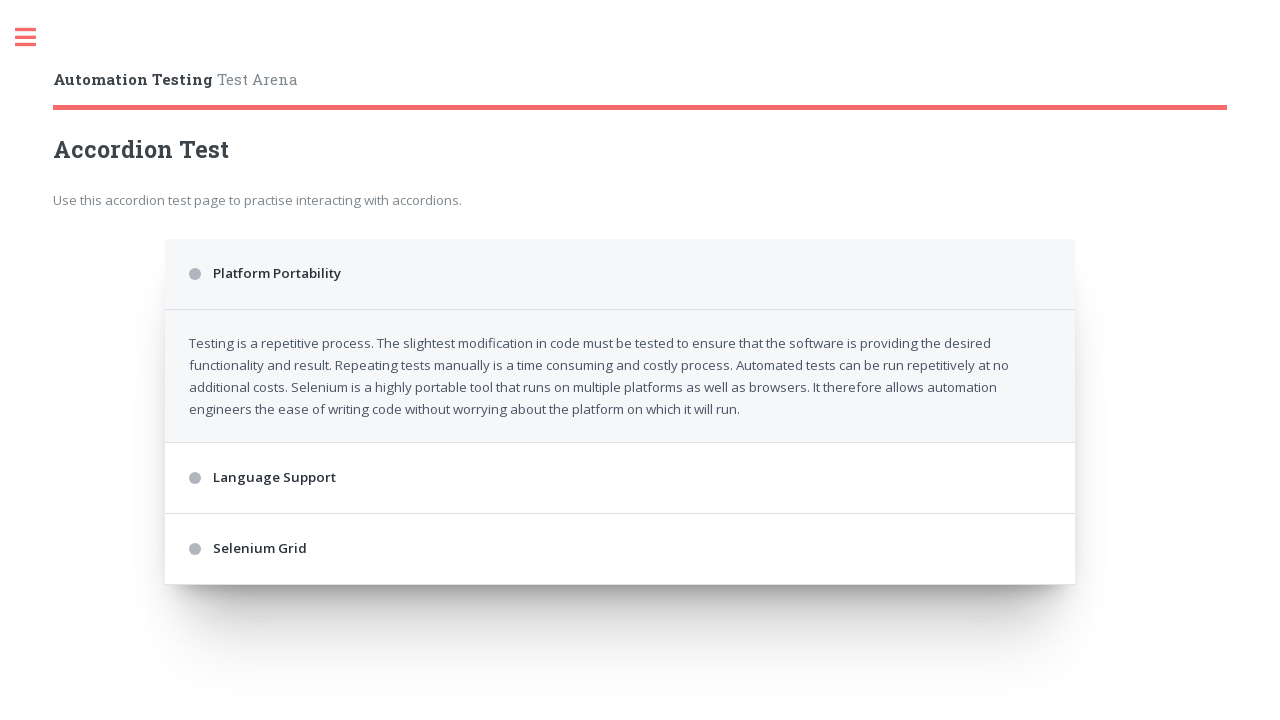

Clicked first accordion section (iteration 7 of 10) at (620, 274) on .accordion > div:nth-of-type(1)
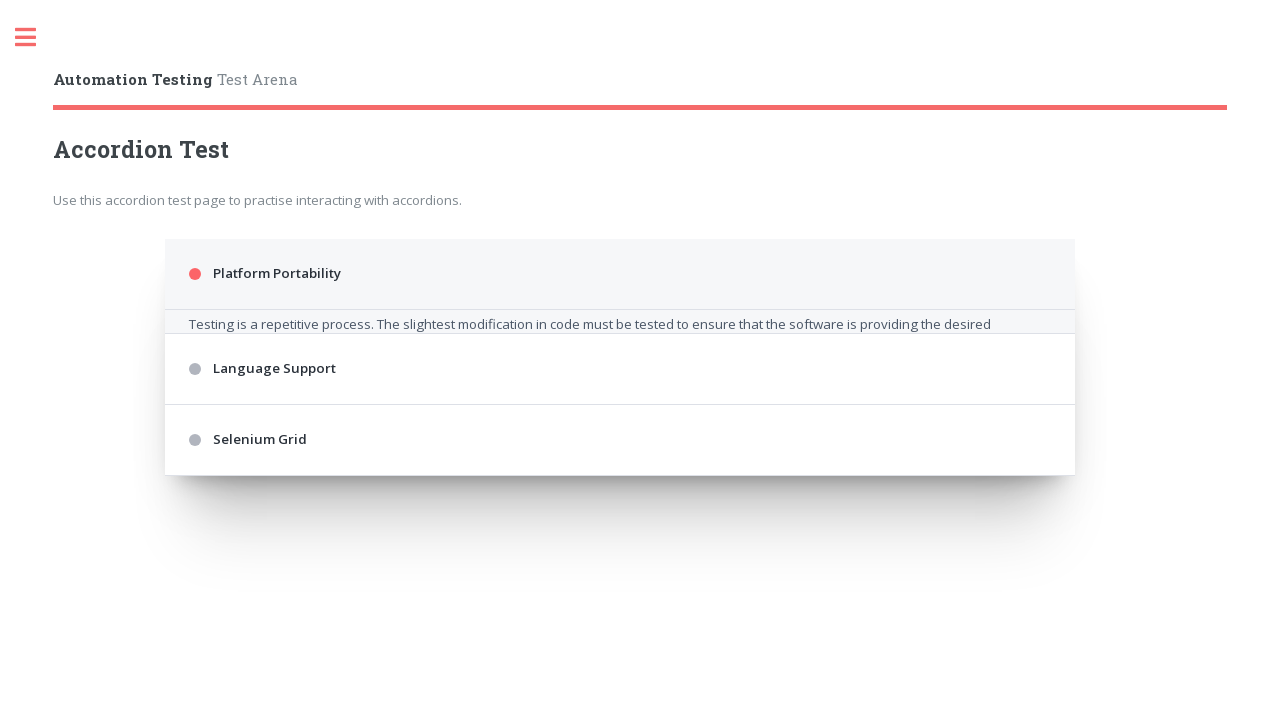

Clicked first accordion section (iteration 8 of 10) at (620, 274) on .accordion > div:nth-of-type(1)
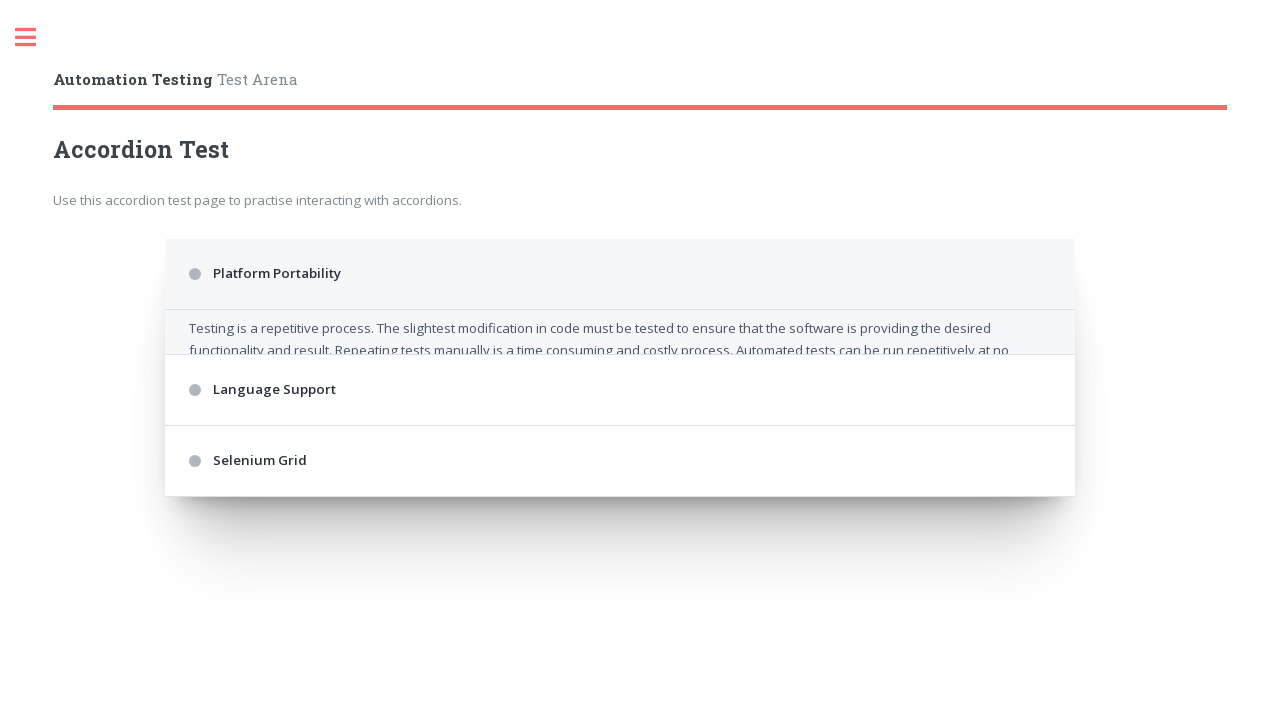

Clicked first accordion section (iteration 9 of 10) at (620, 274) on .accordion > div:nth-of-type(1)
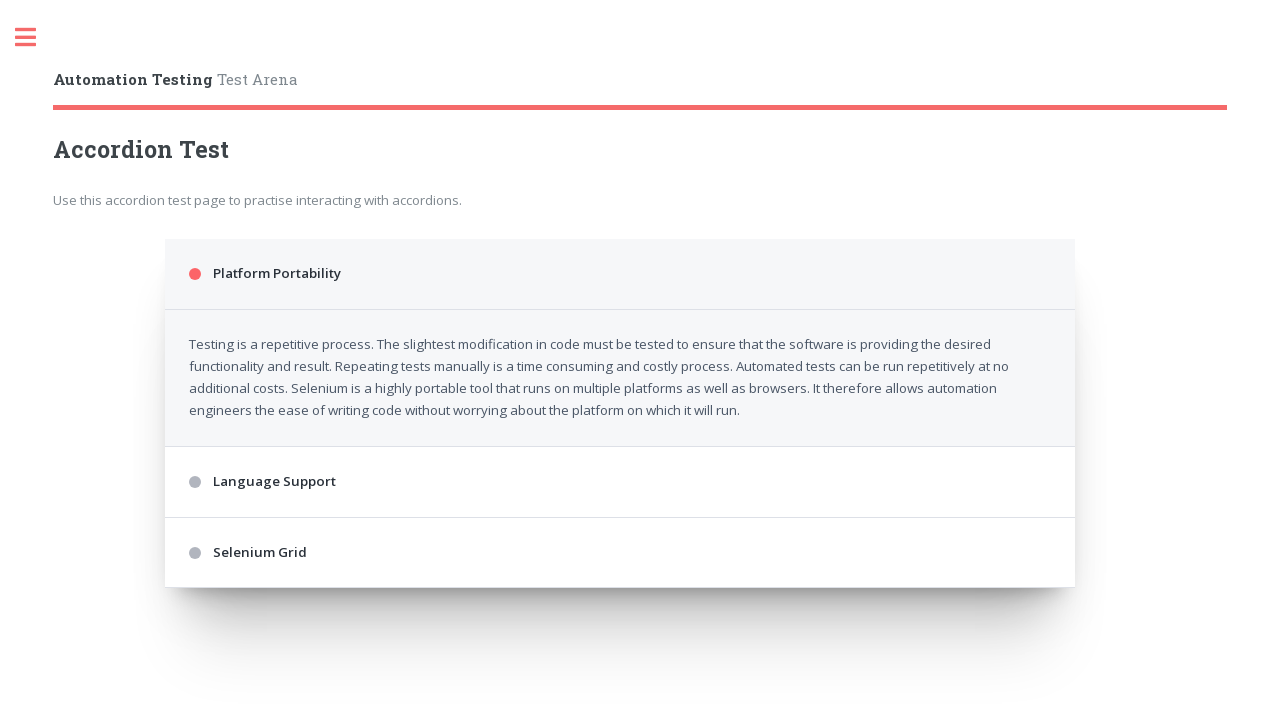

Clicked first accordion section (iteration 10 of 10) at (620, 274) on .accordion > div:nth-of-type(1)
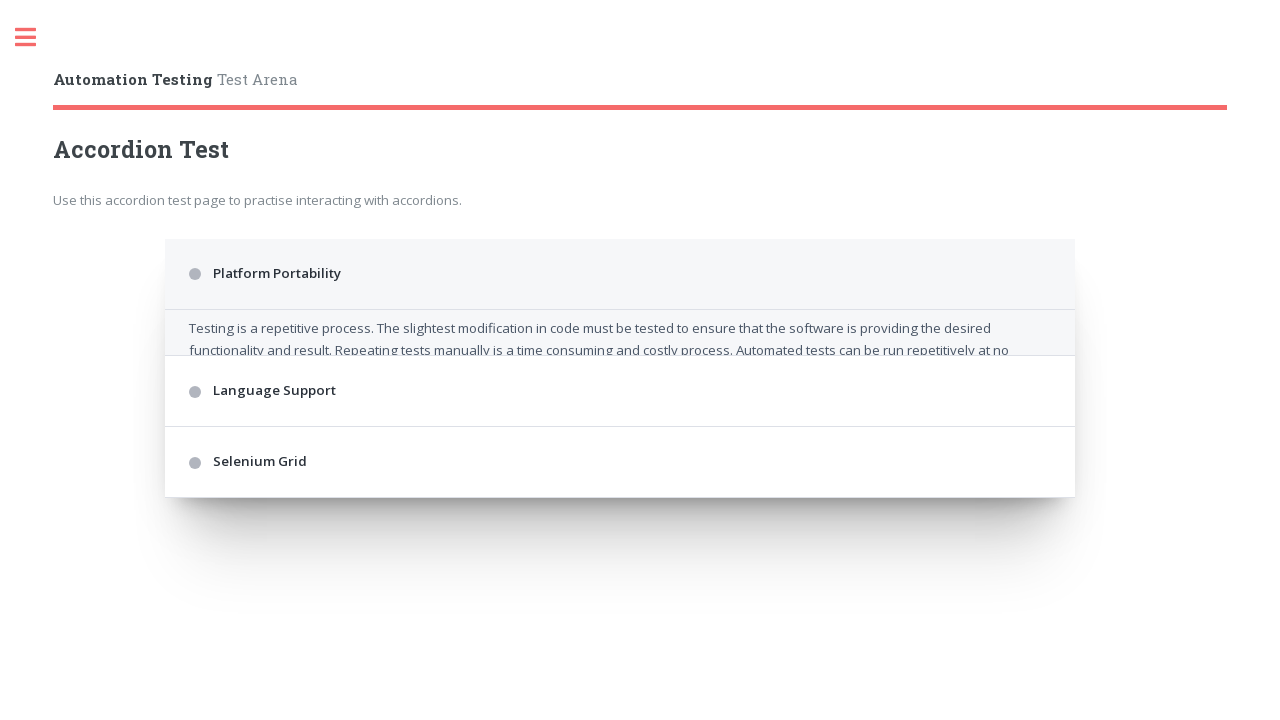

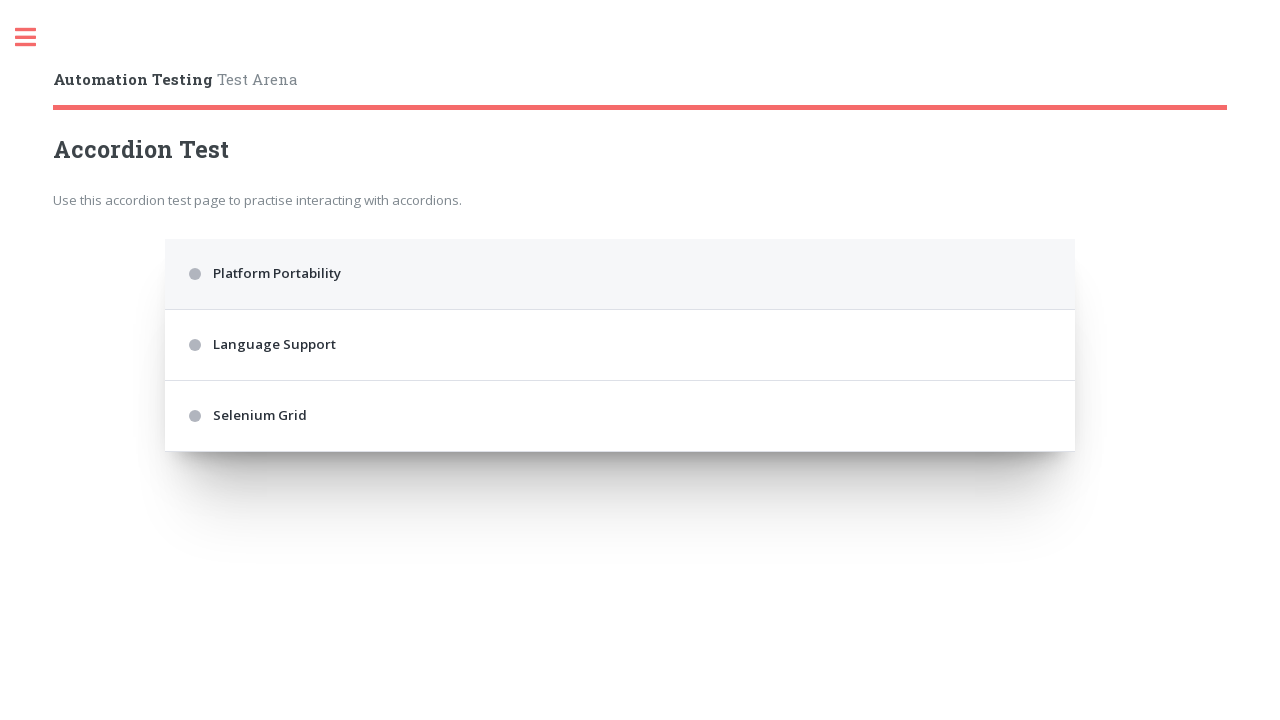